Tests JavaScript alert and confirm dialog handling by filling a name field, triggering an alert, accepting it, then triggering a confirm dialog and dismissing it

Starting URL: https://rahulshettyacademy.com/AutomationPractice/

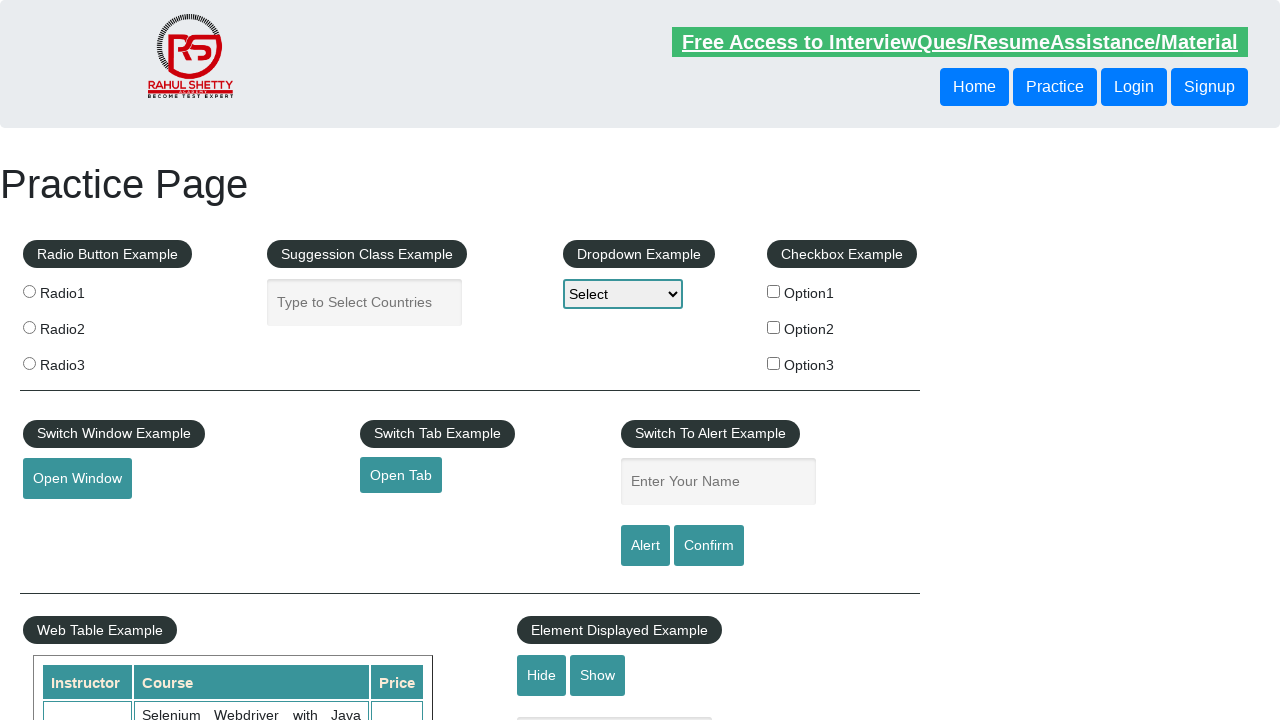

Navigated to Alerts test page
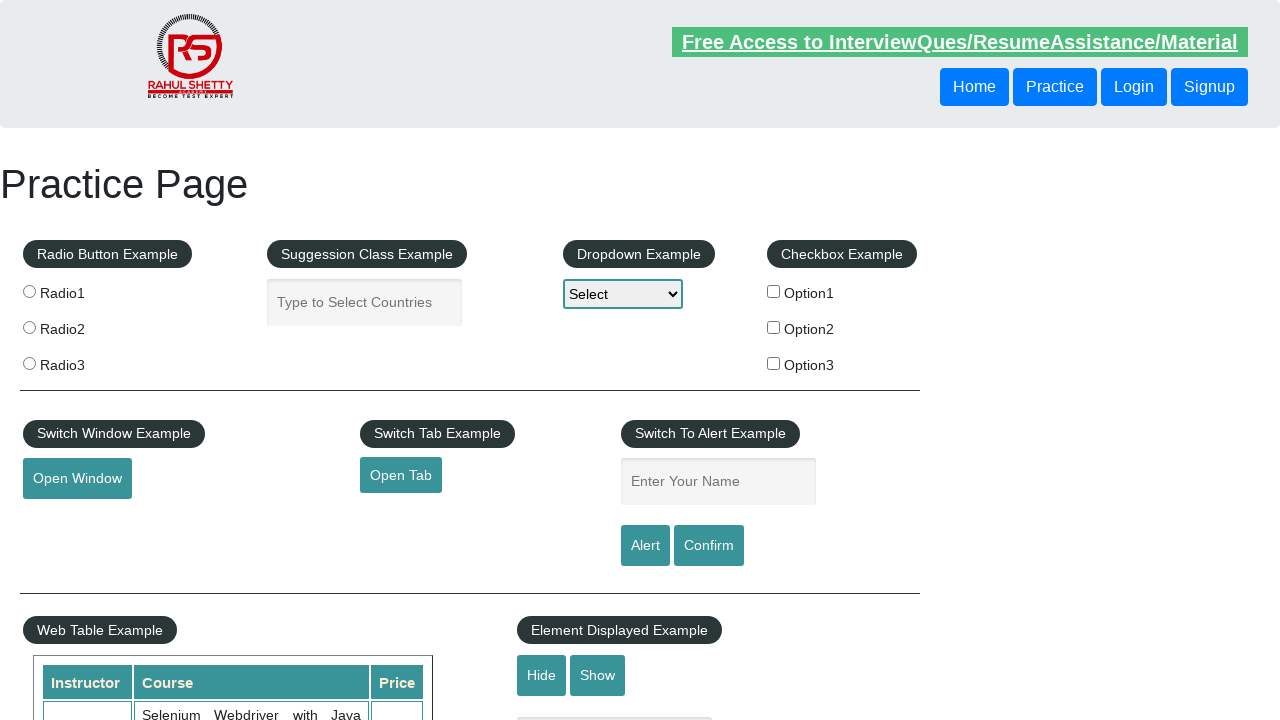

Filled name field with 'Avinash' on #name
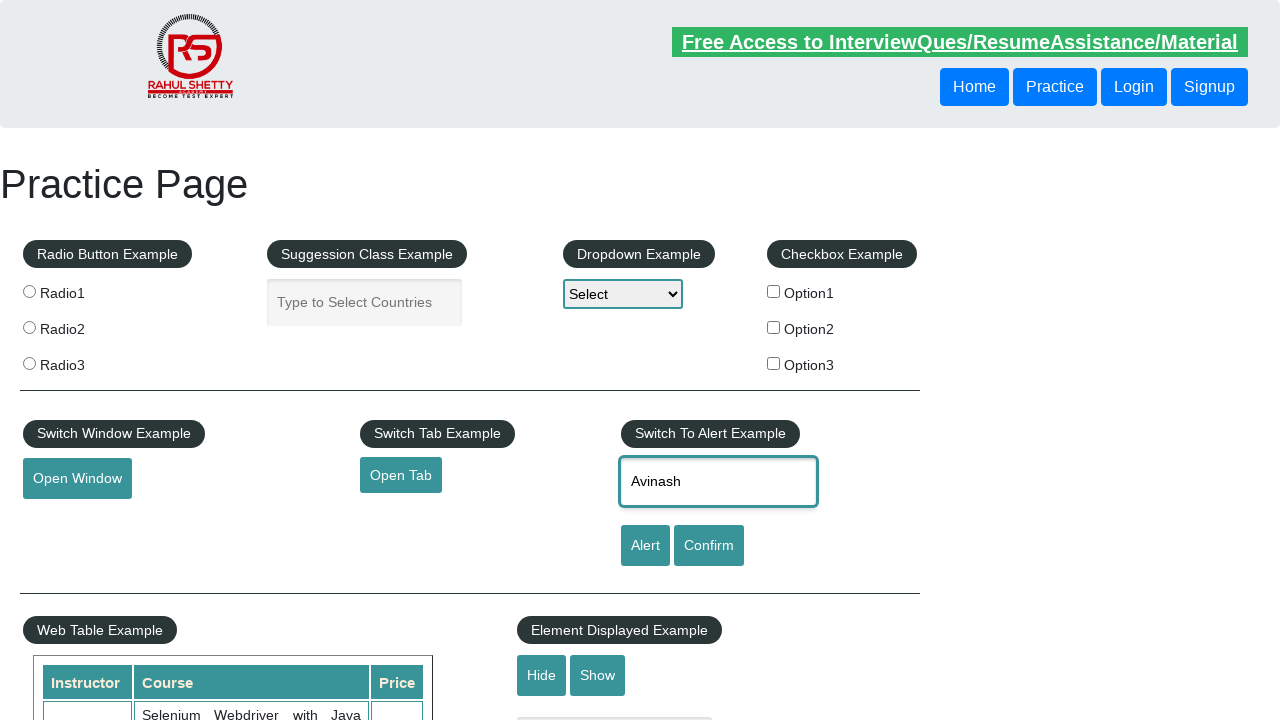

Clicked alert button to trigger alert dialog at (645, 546) on #alertbtn
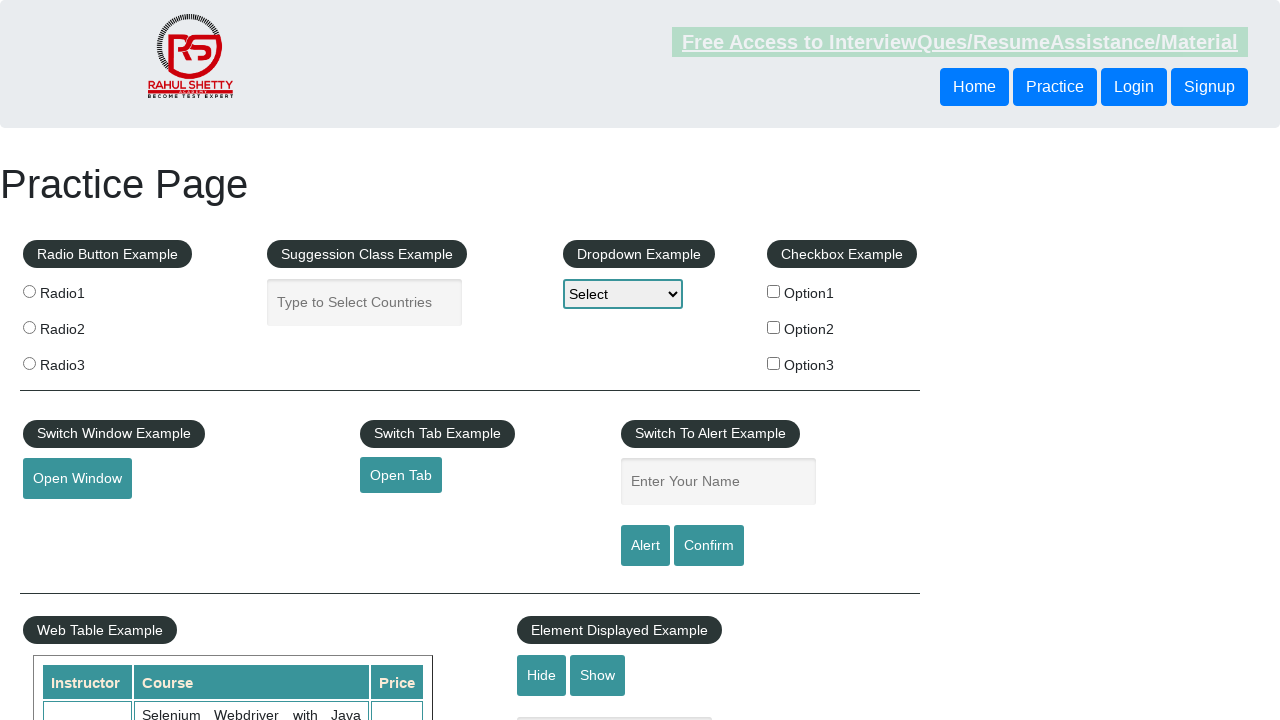

Alert dialog accepted
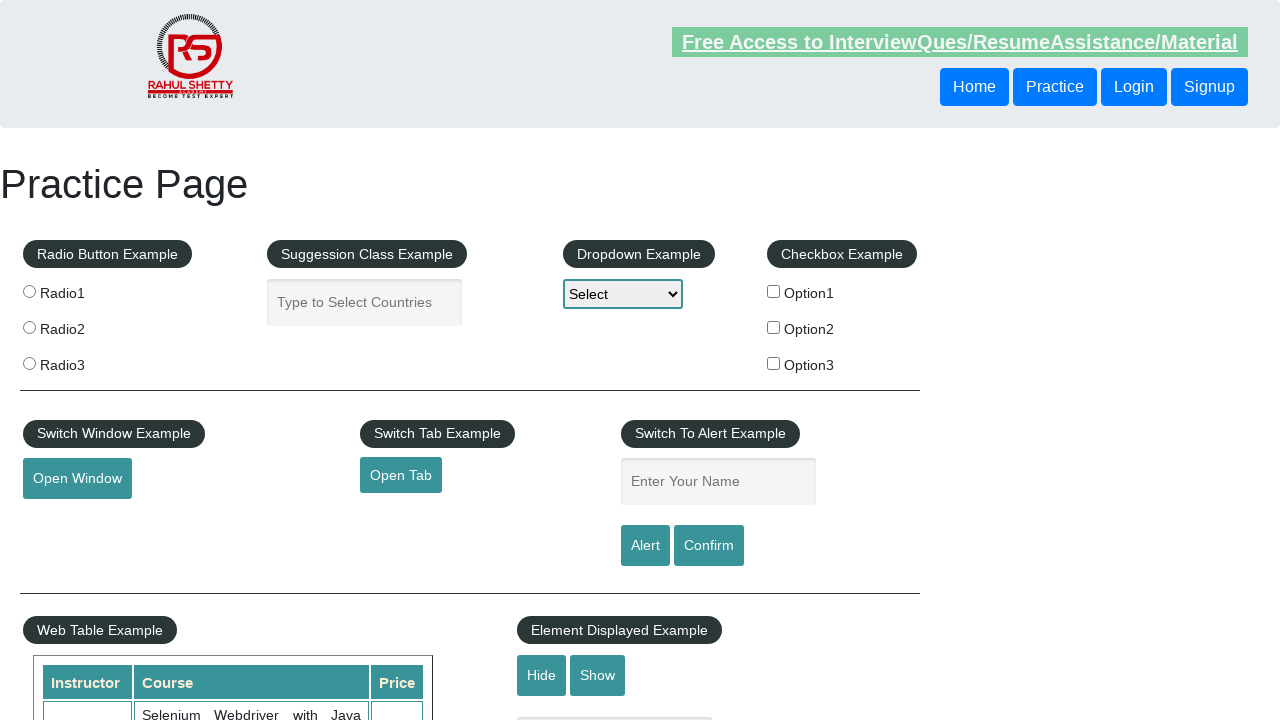

Configured dialog handler to dismiss next dialog
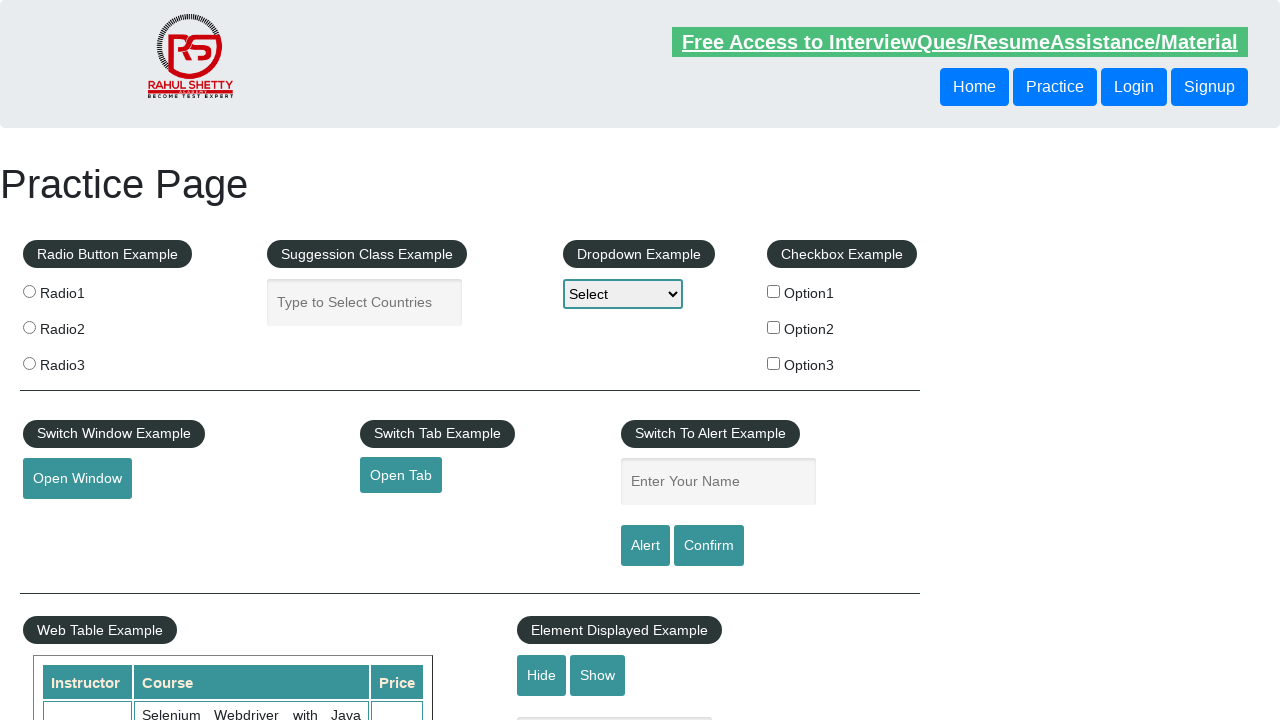

Clicked confirm button to trigger confirm dialog at (709, 546) on #confirmbtn
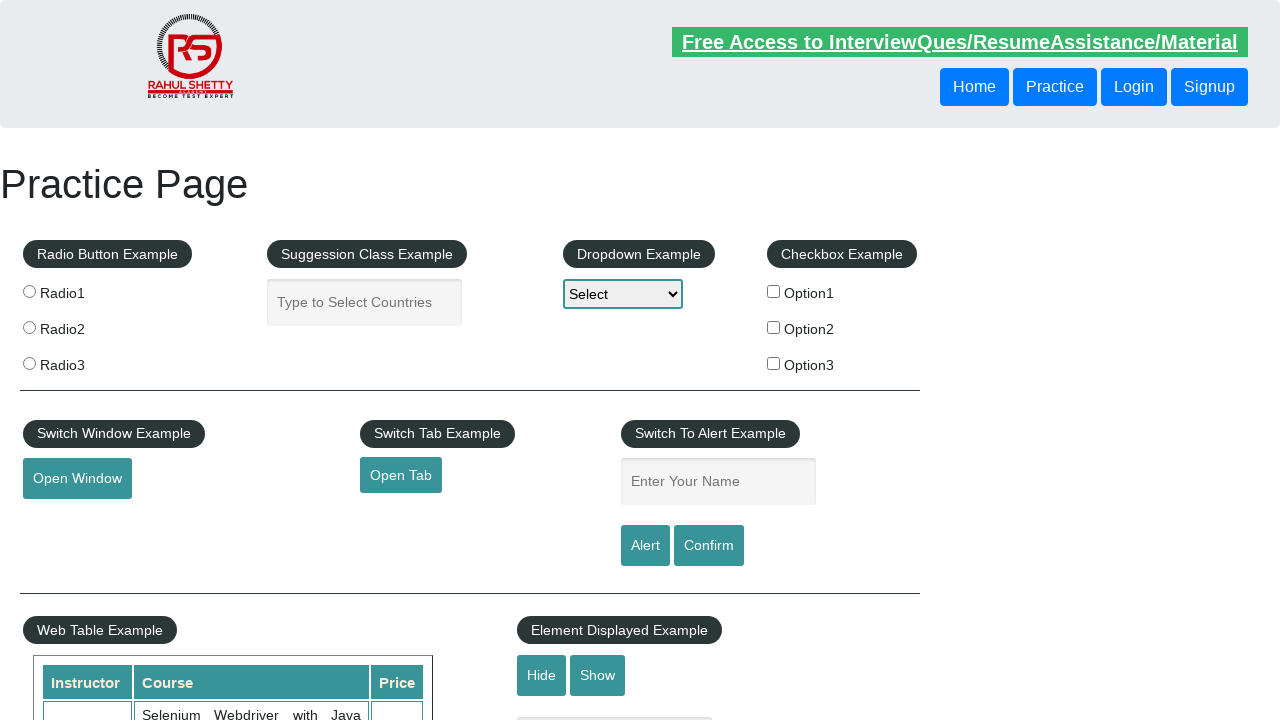

Confirm dialog dismissed
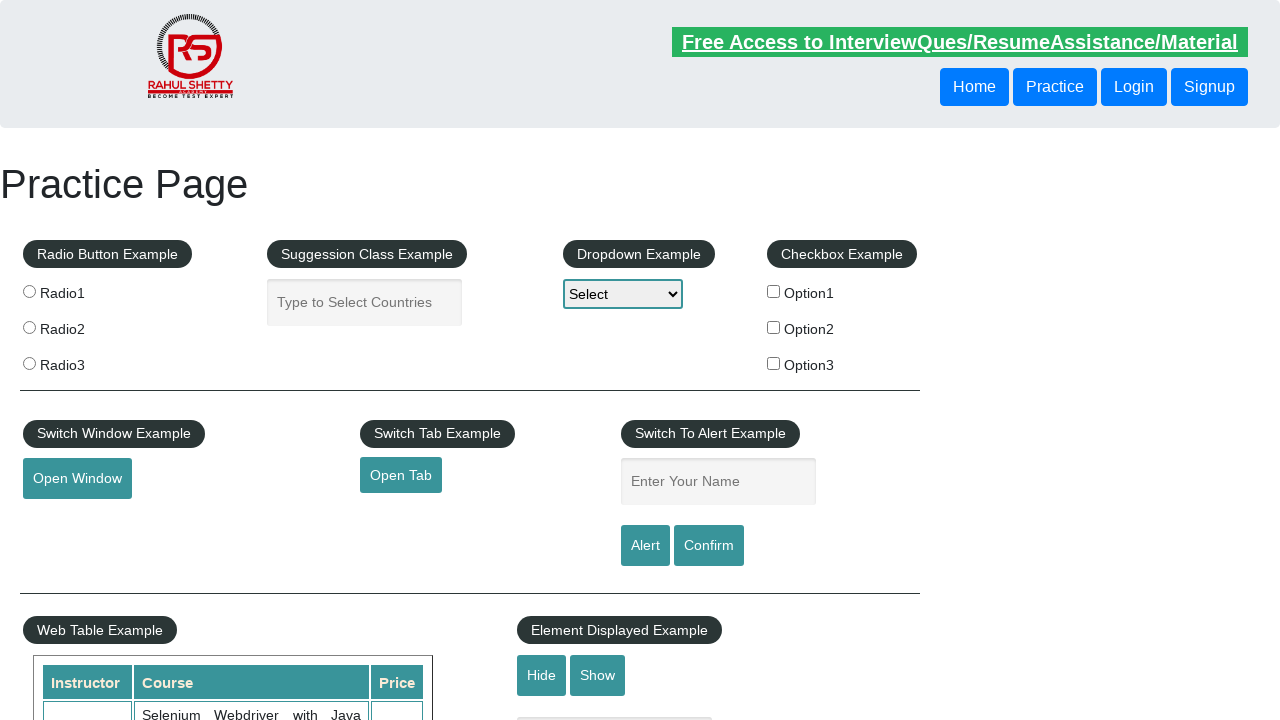

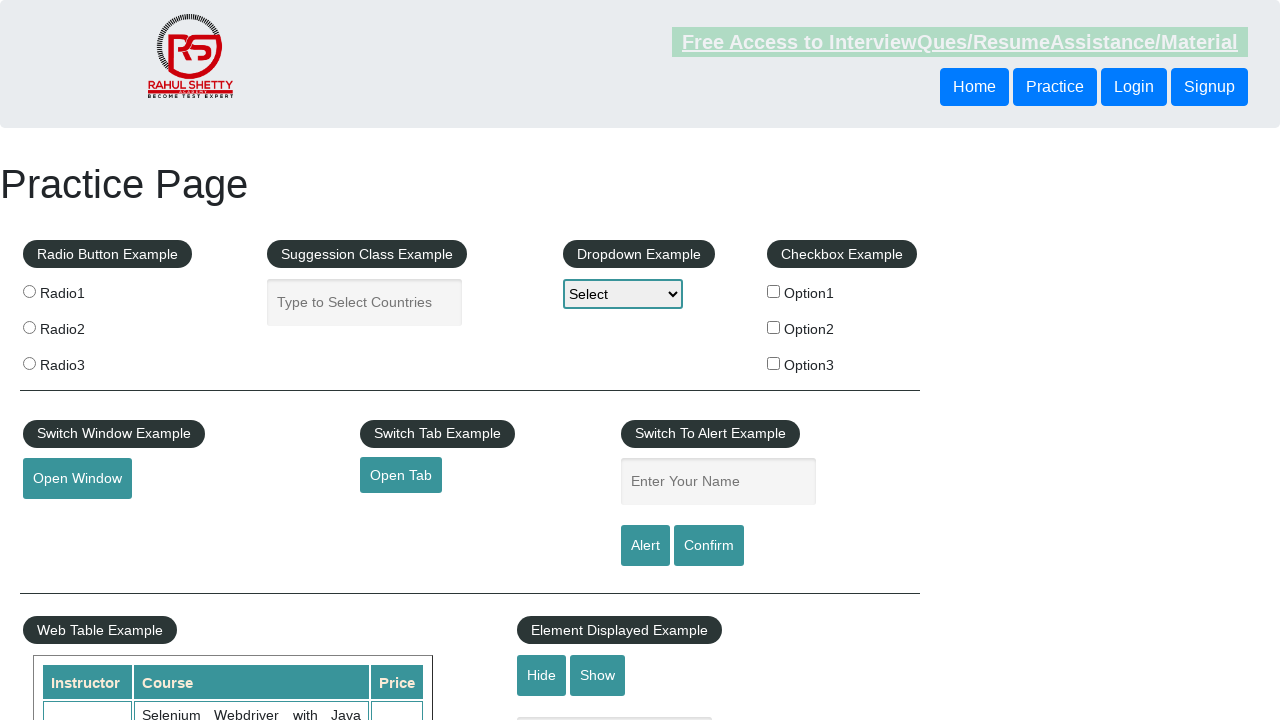